Tests browser refresh functionality by clicking a button, refreshing the page, and verifying the page state is reset

Starting URL: https://www.saucedemo.com/

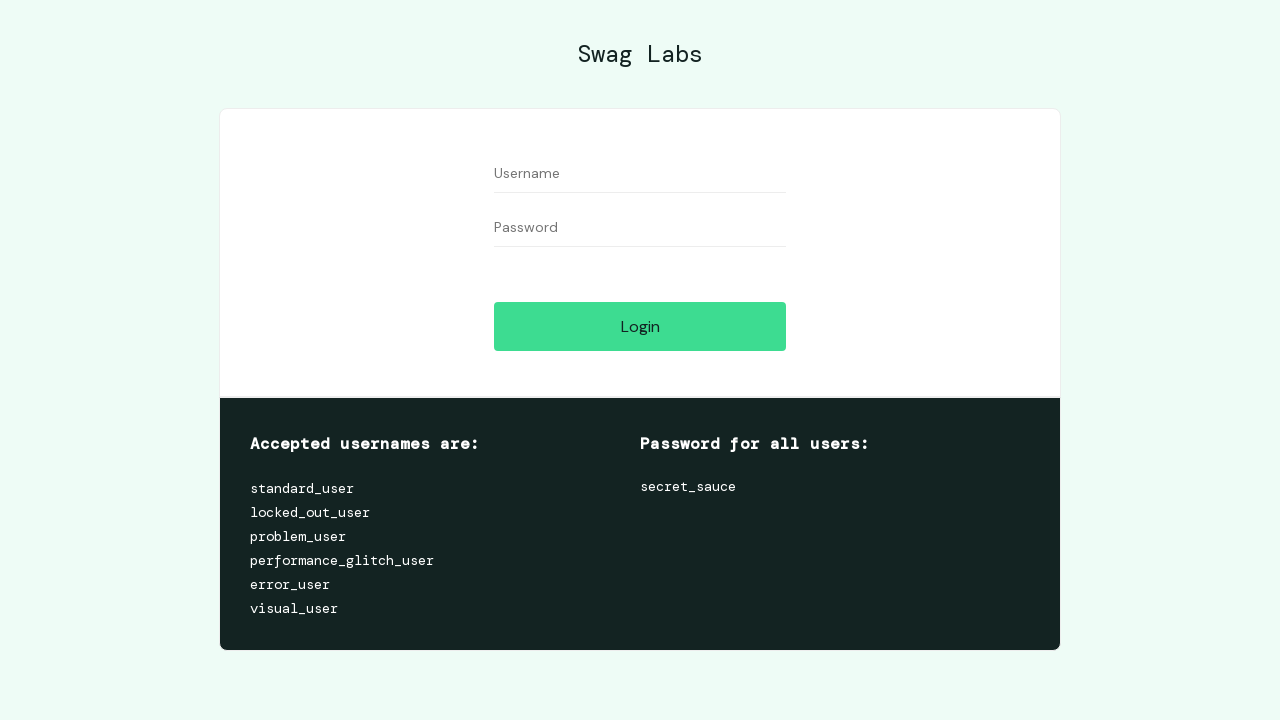

Clicked the action button at (640, 326) on .btn_action
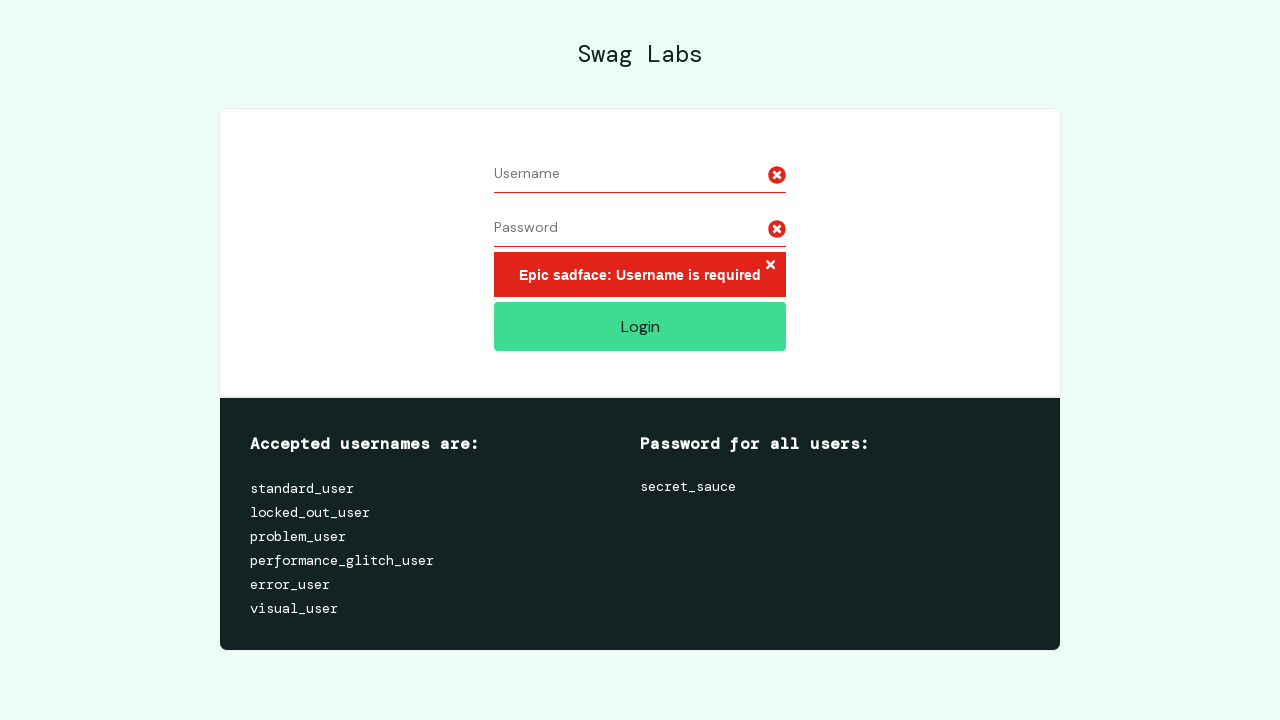

Refreshed the page
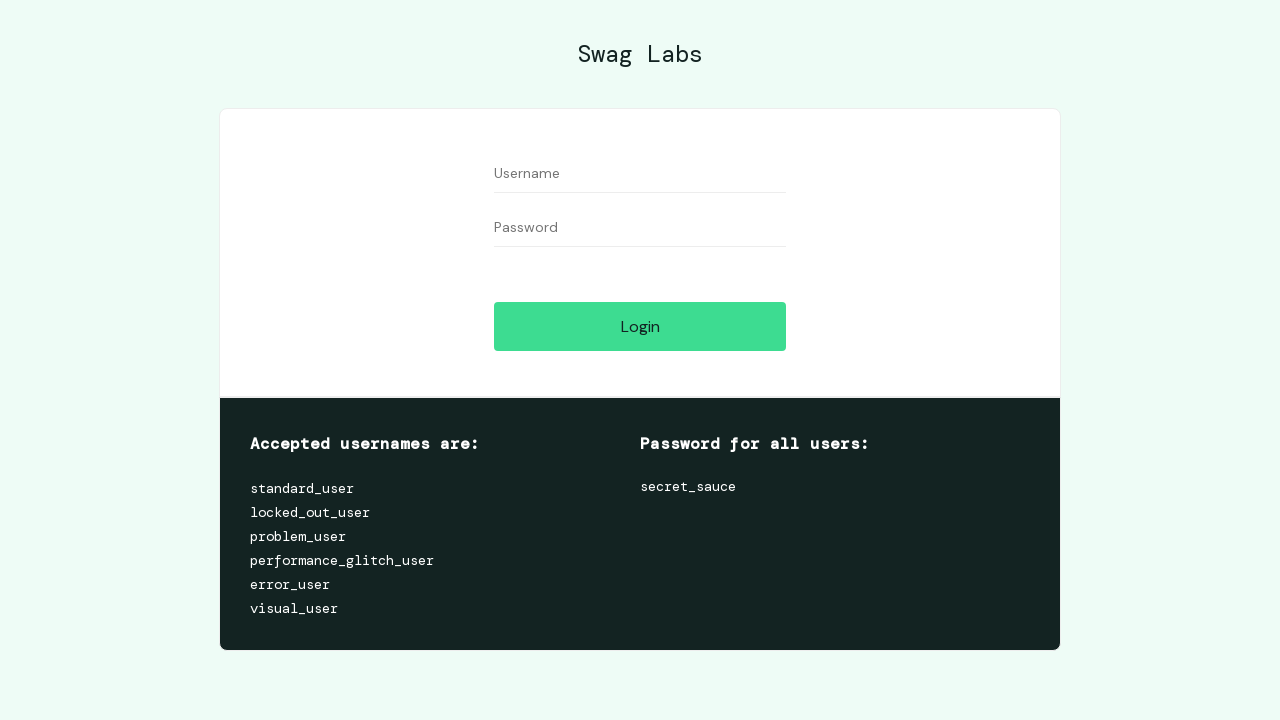

Retrieved all error buttons from page
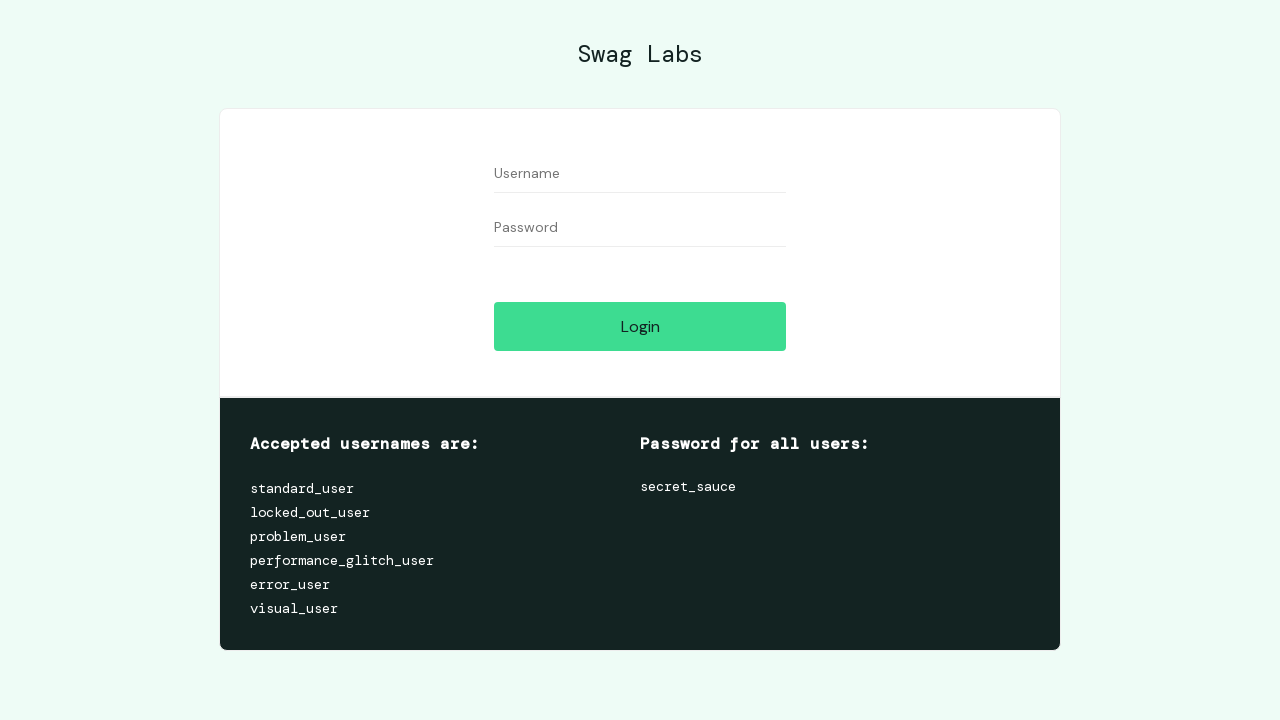

Verified page state was reset - no error buttons present
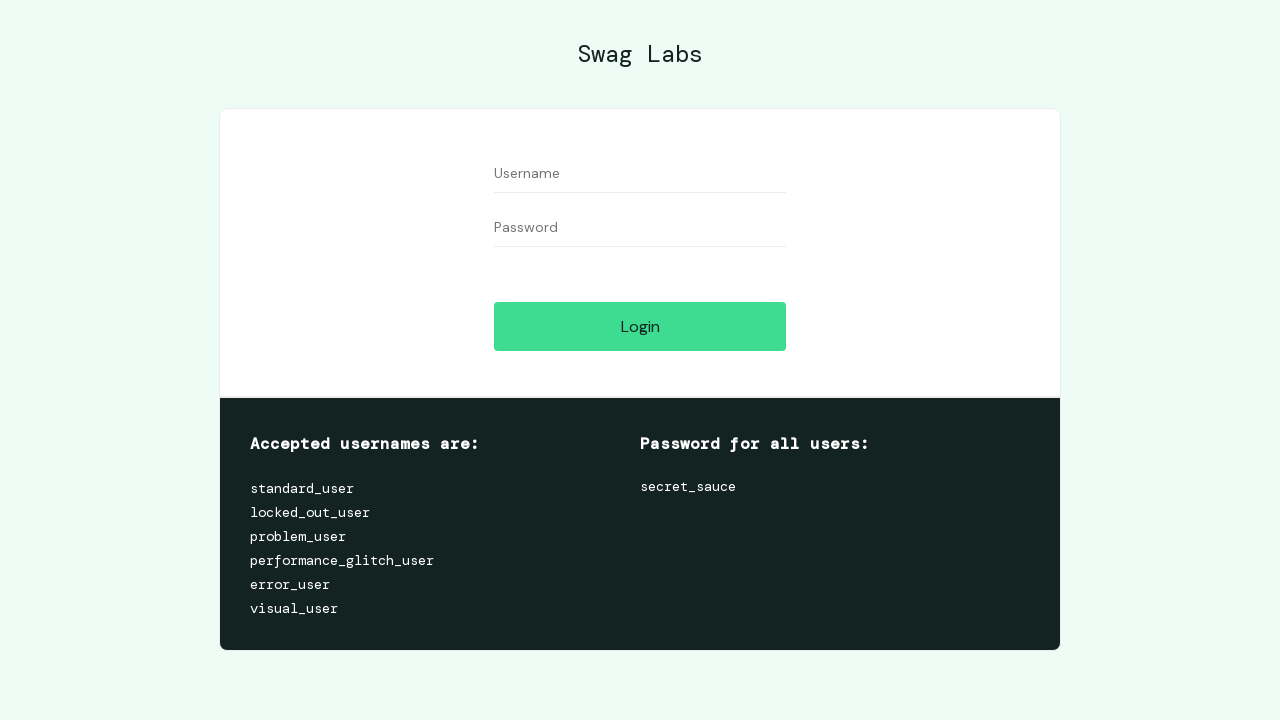

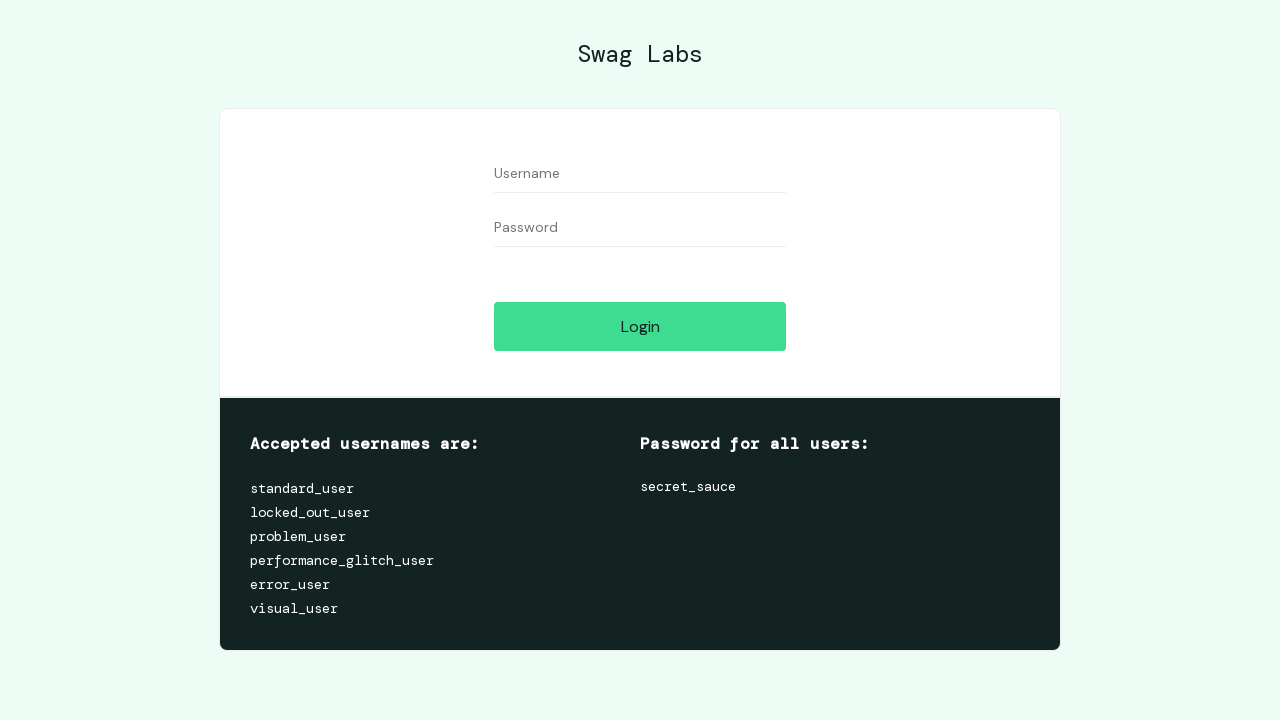